Tests that the todo counter displays the correct number of items as todos are added

Starting URL: https://demo.playwright.dev/todomvc

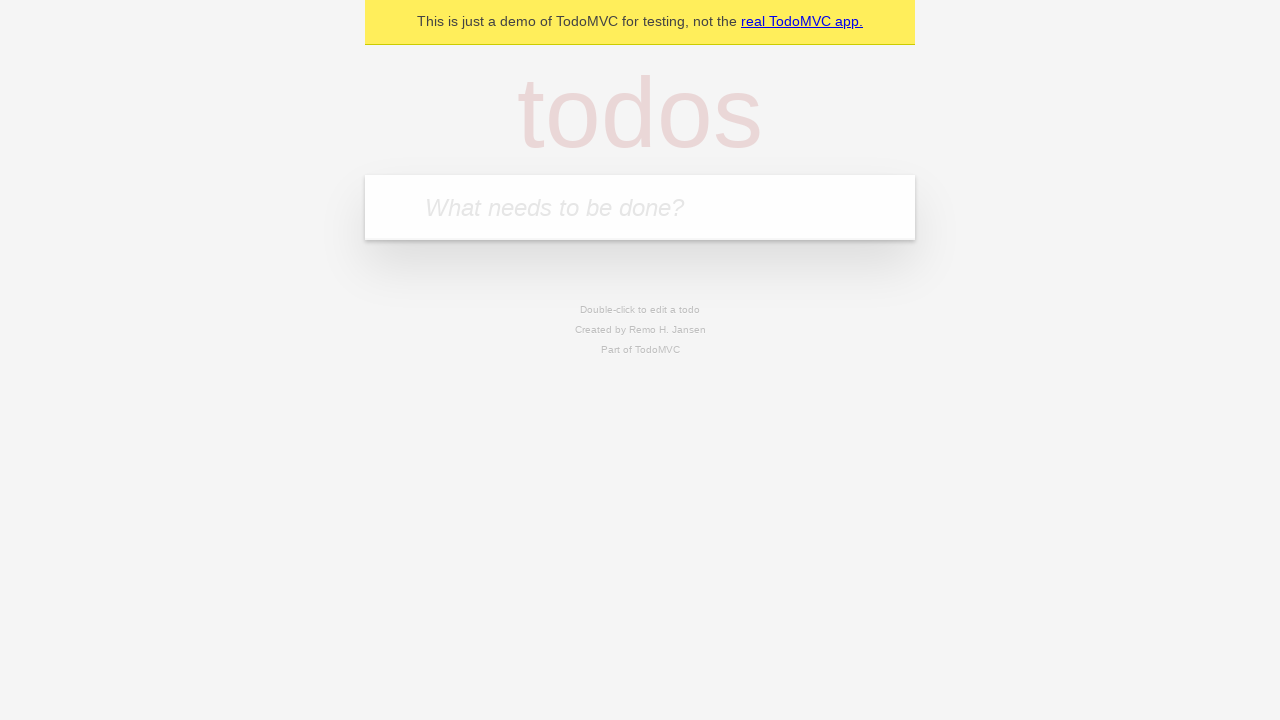

Located the 'What needs to be done?' input field
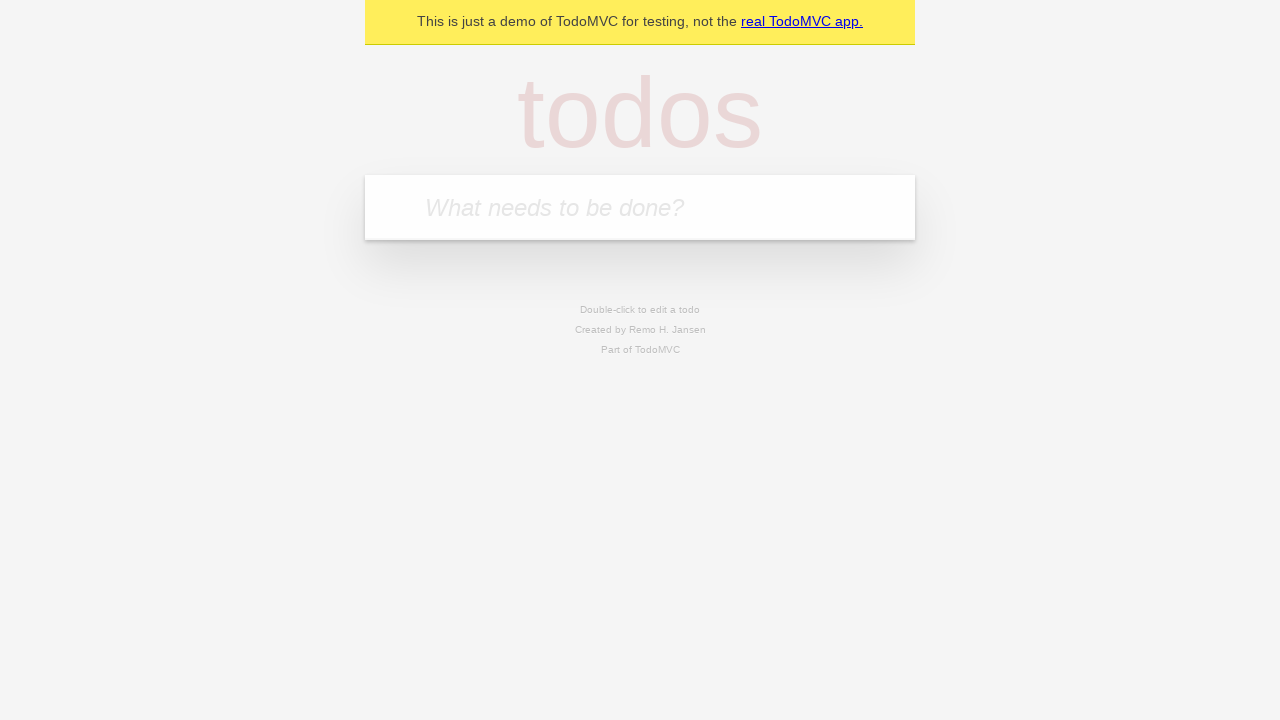

Filled input field with 'buy some cheese' on internal:attr=[placeholder="What needs to be done?"i]
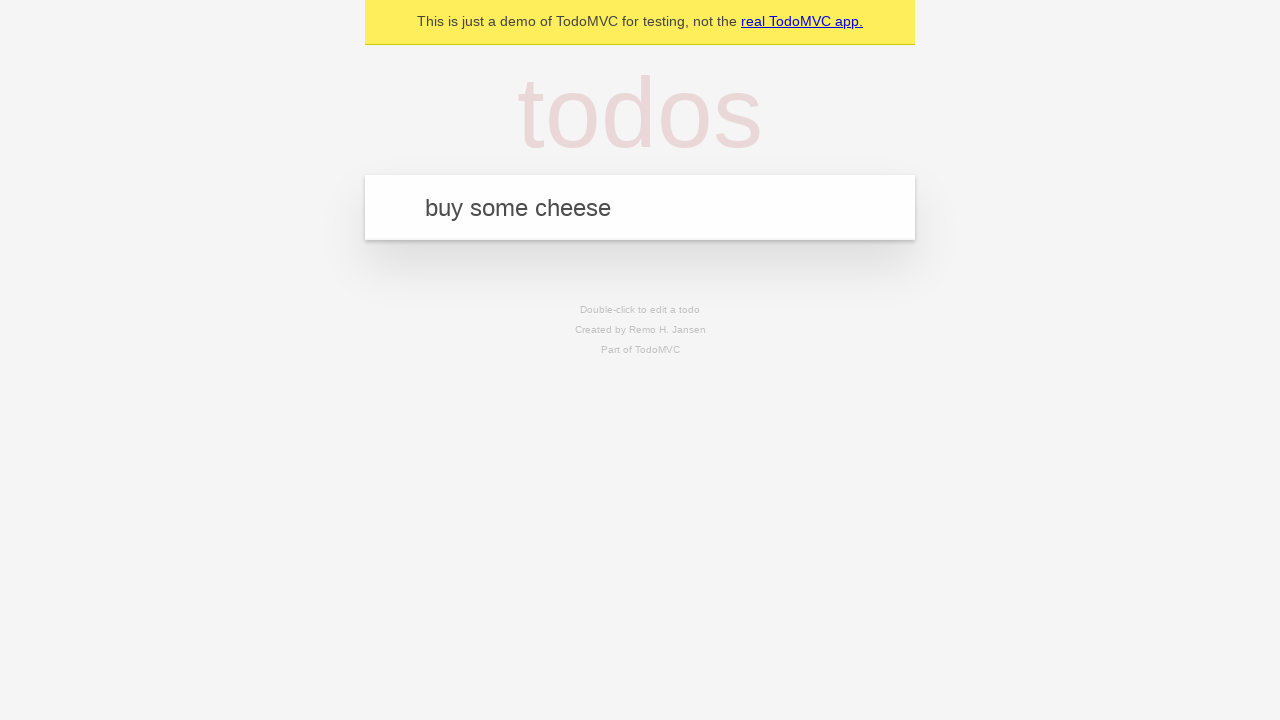

Pressed Enter to add first todo item on internal:attr=[placeholder="What needs to be done?"i]
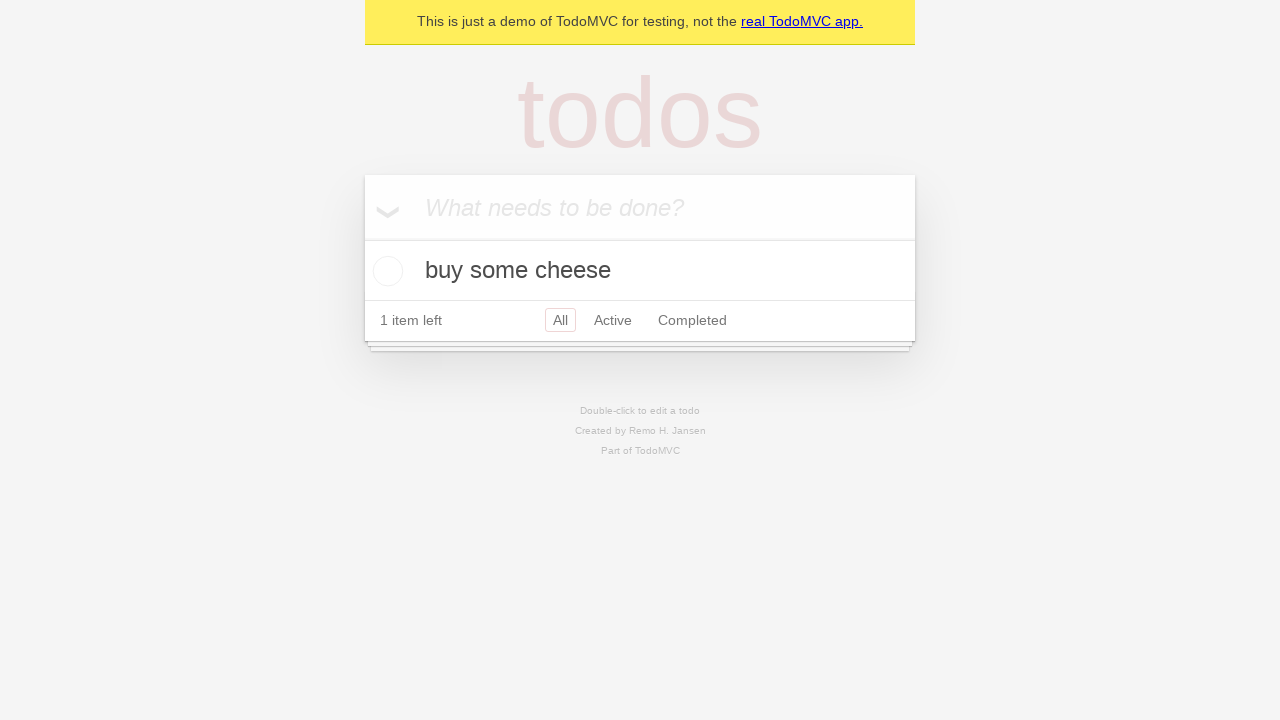

Todo counter element loaded and is visible
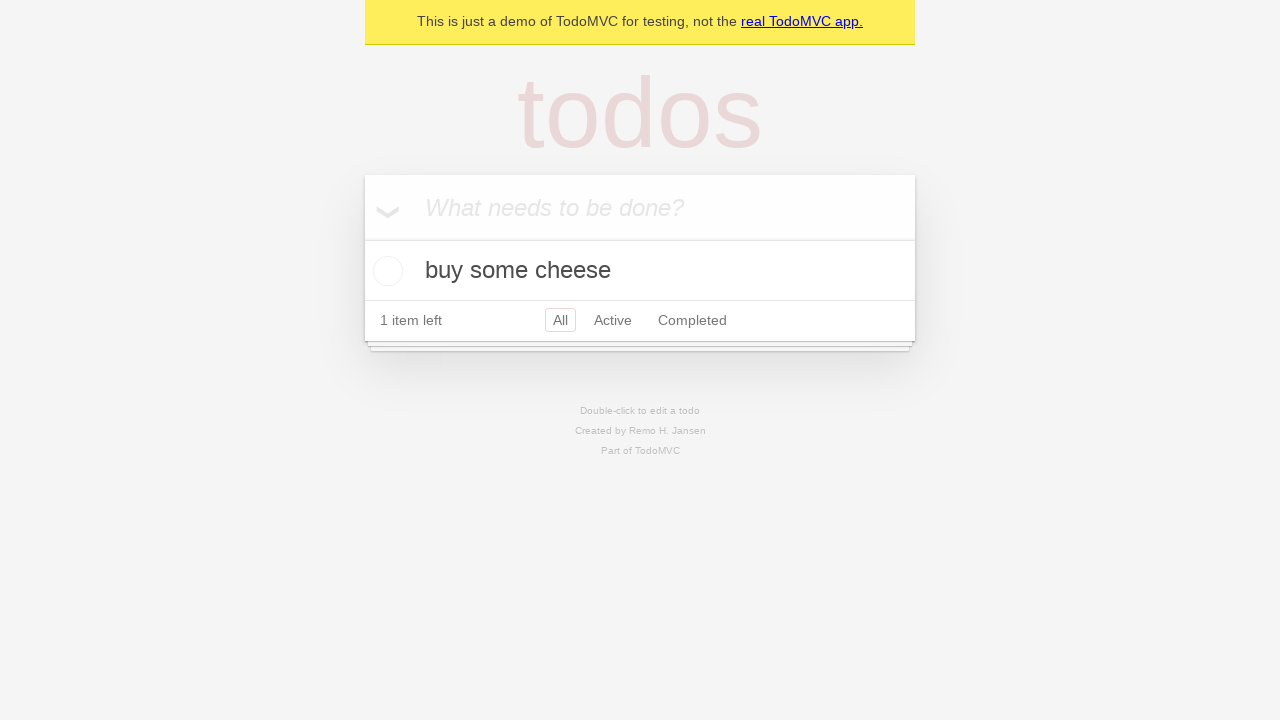

Filled input field with 'feed the cat' on internal:attr=[placeholder="What needs to be done?"i]
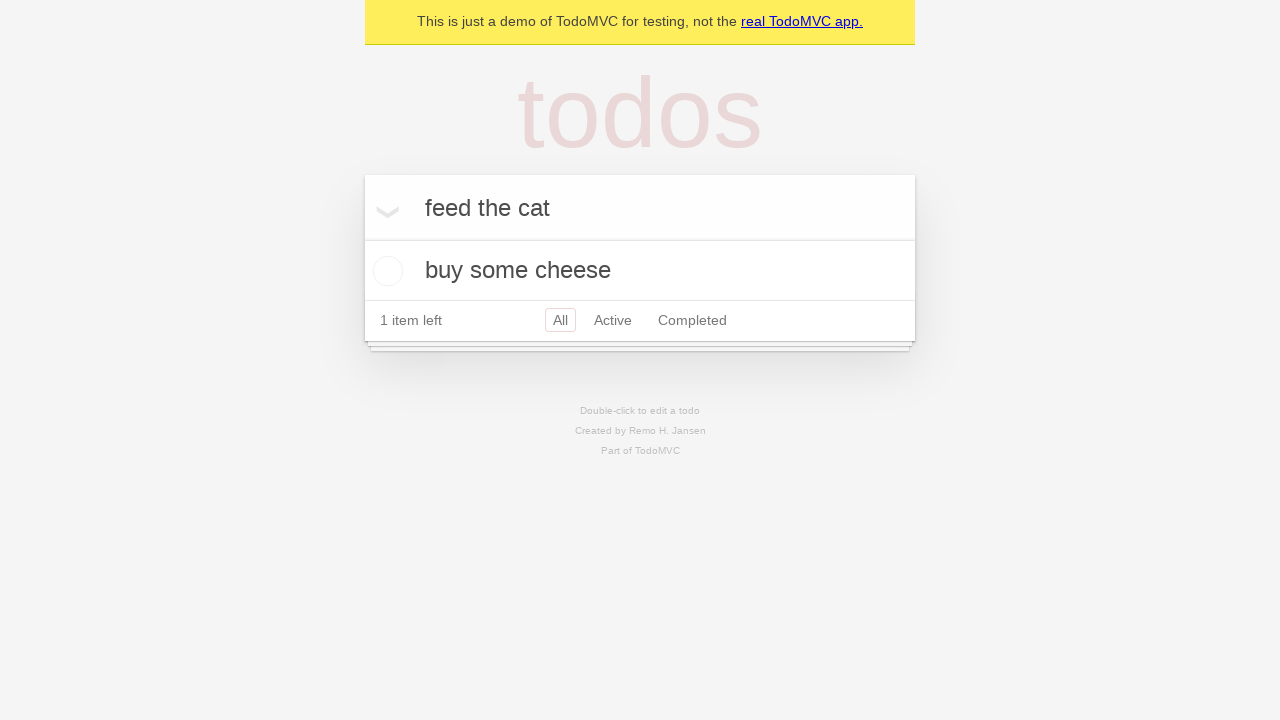

Pressed Enter to add second todo item on internal:attr=[placeholder="What needs to be done?"i]
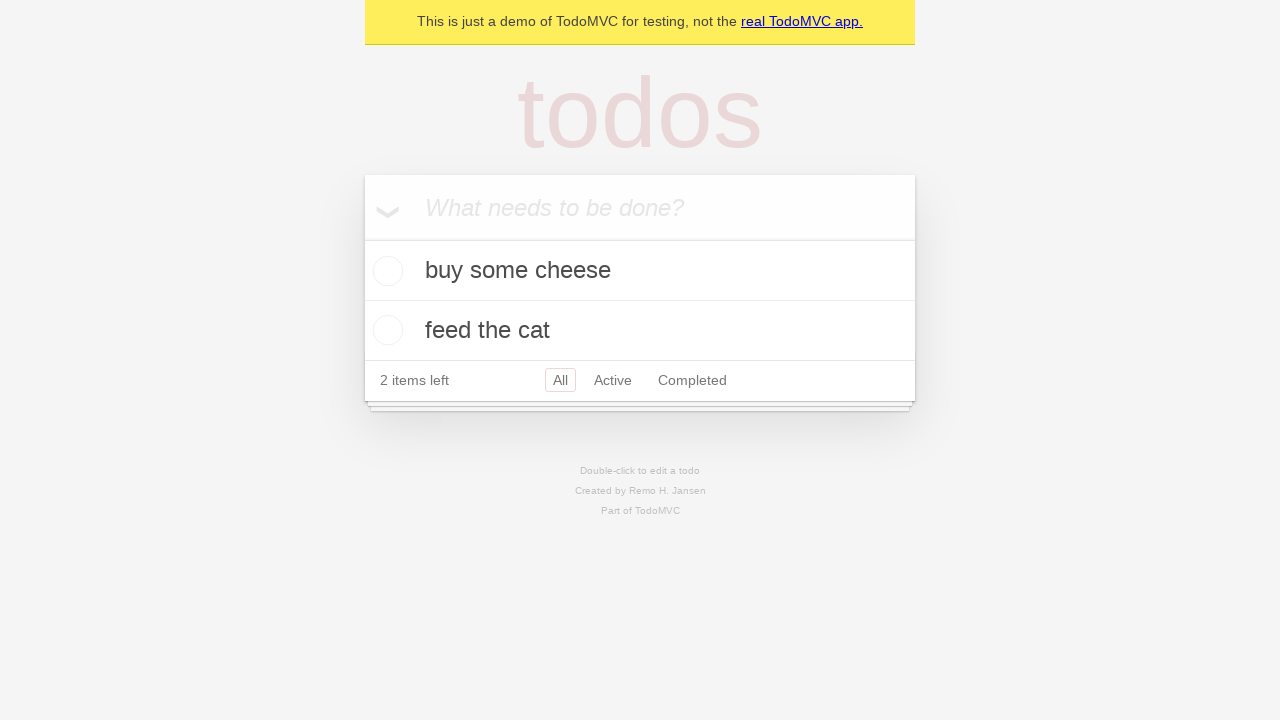

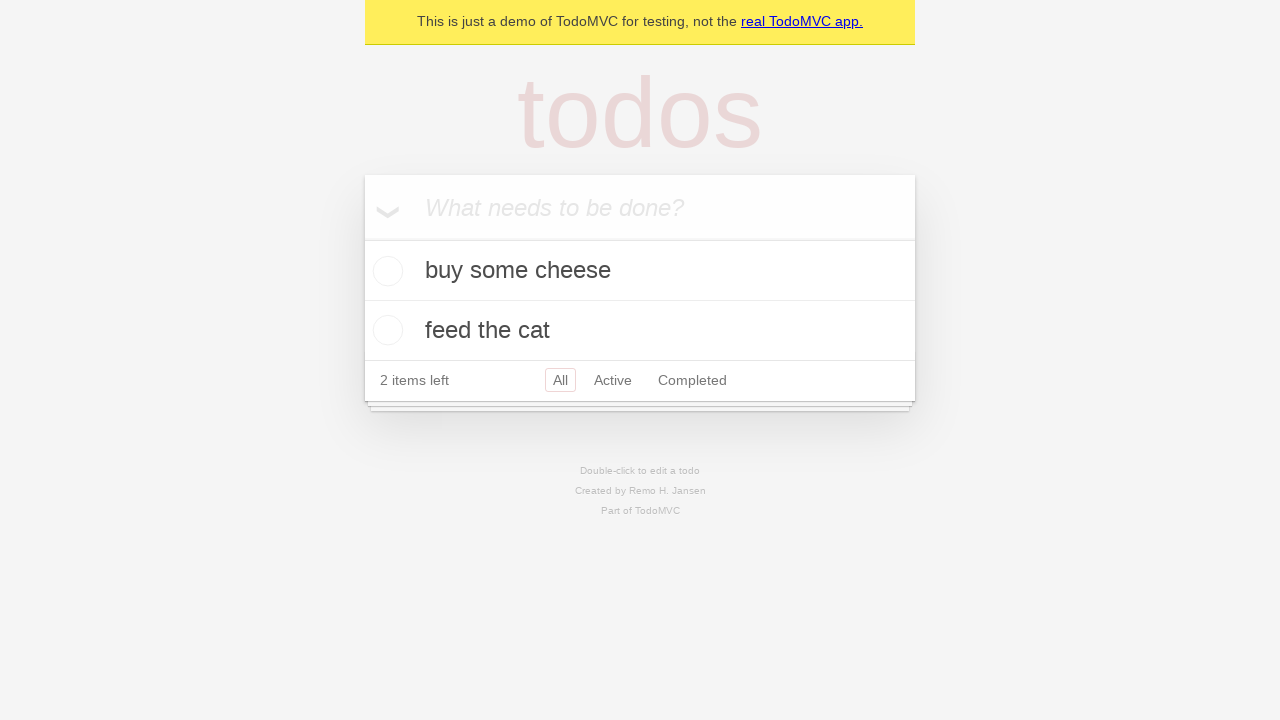